Tests a registration form by filling three required input fields (with classes 'first', 'second', 'third') with test data and submitting the form, then verifies the response message.

Starting URL: http://suninjuly.github.io/registration1.html

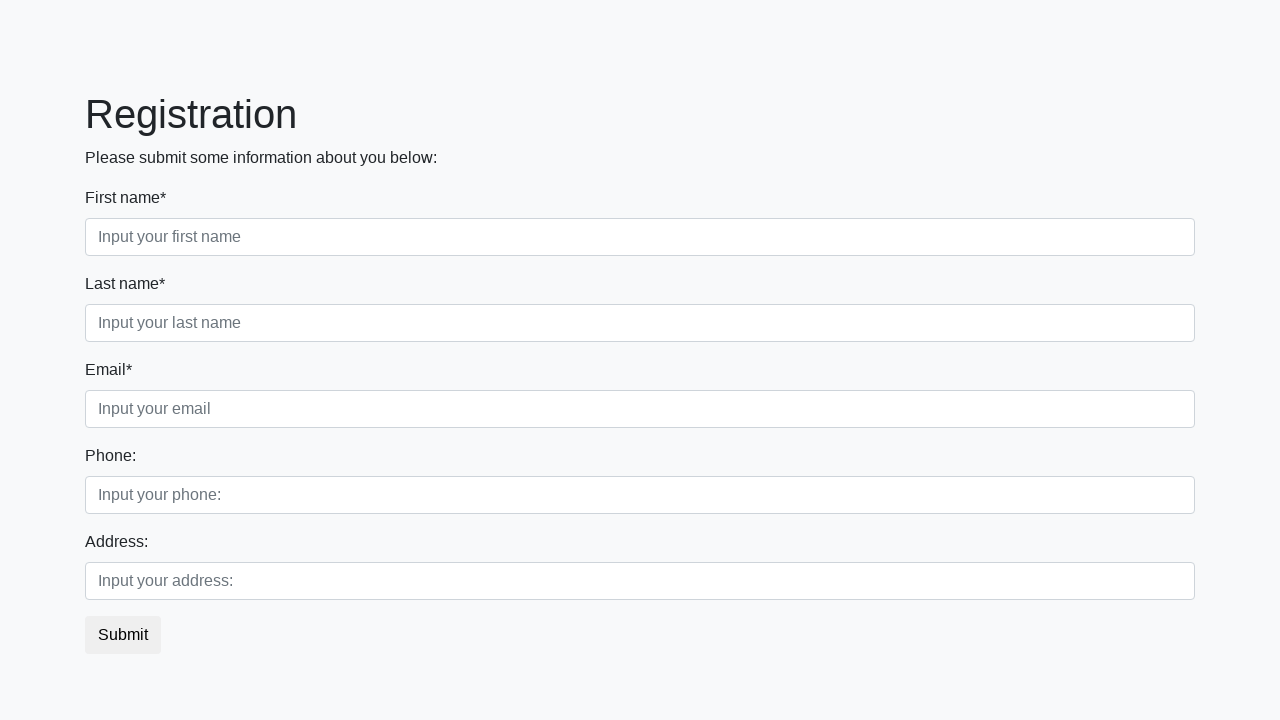

Filled first required input field with 'test' on input.first[required]
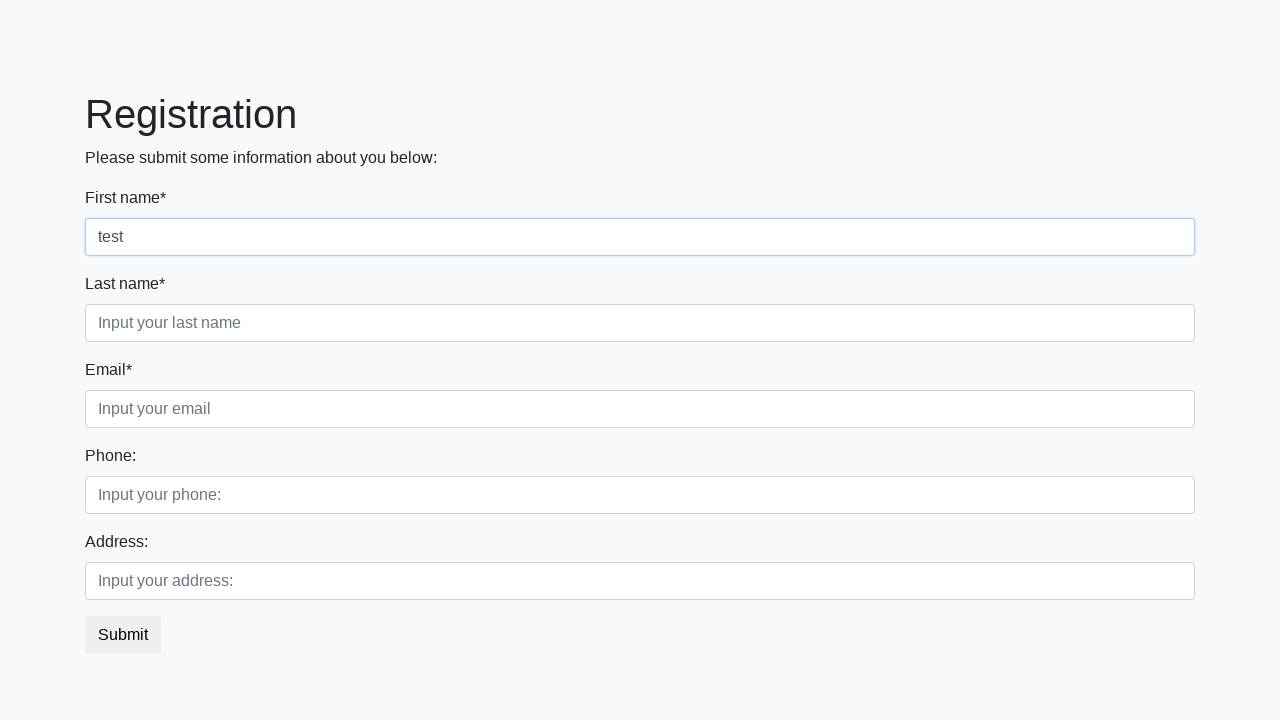

Filled second required input field with 'test' on input.second[required]
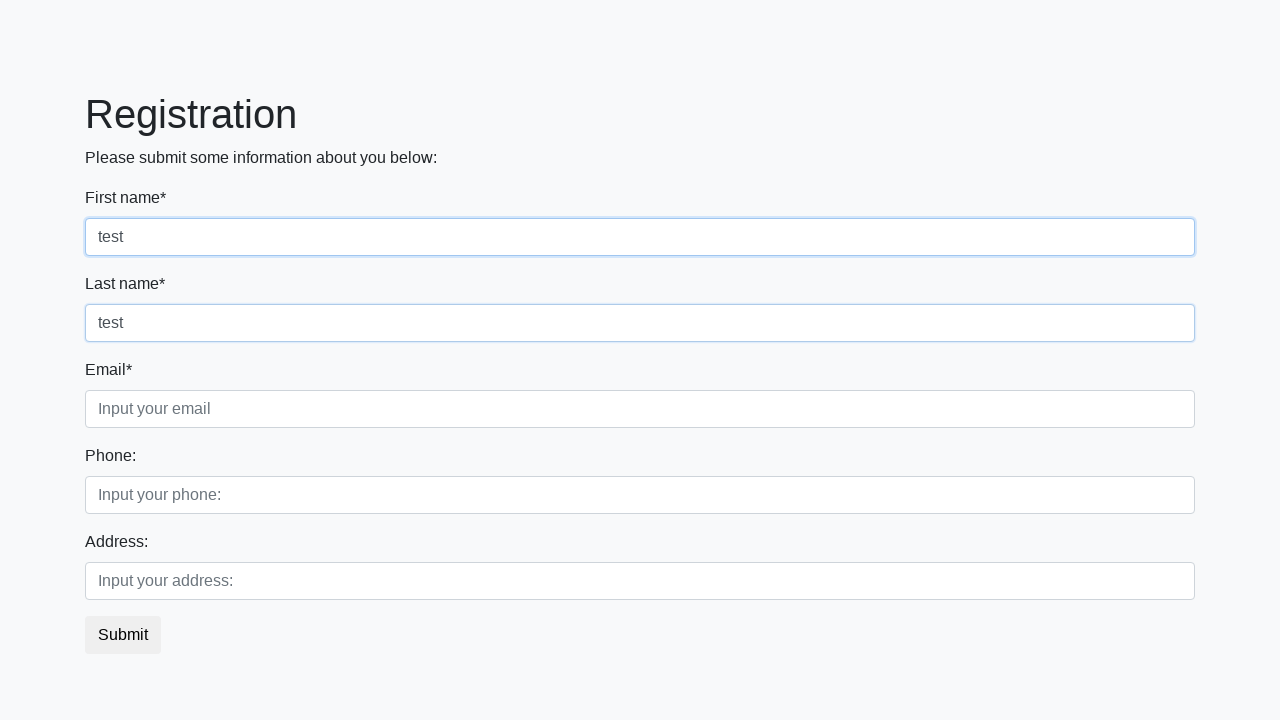

Filled third required input field with 'test' on input.third[required]
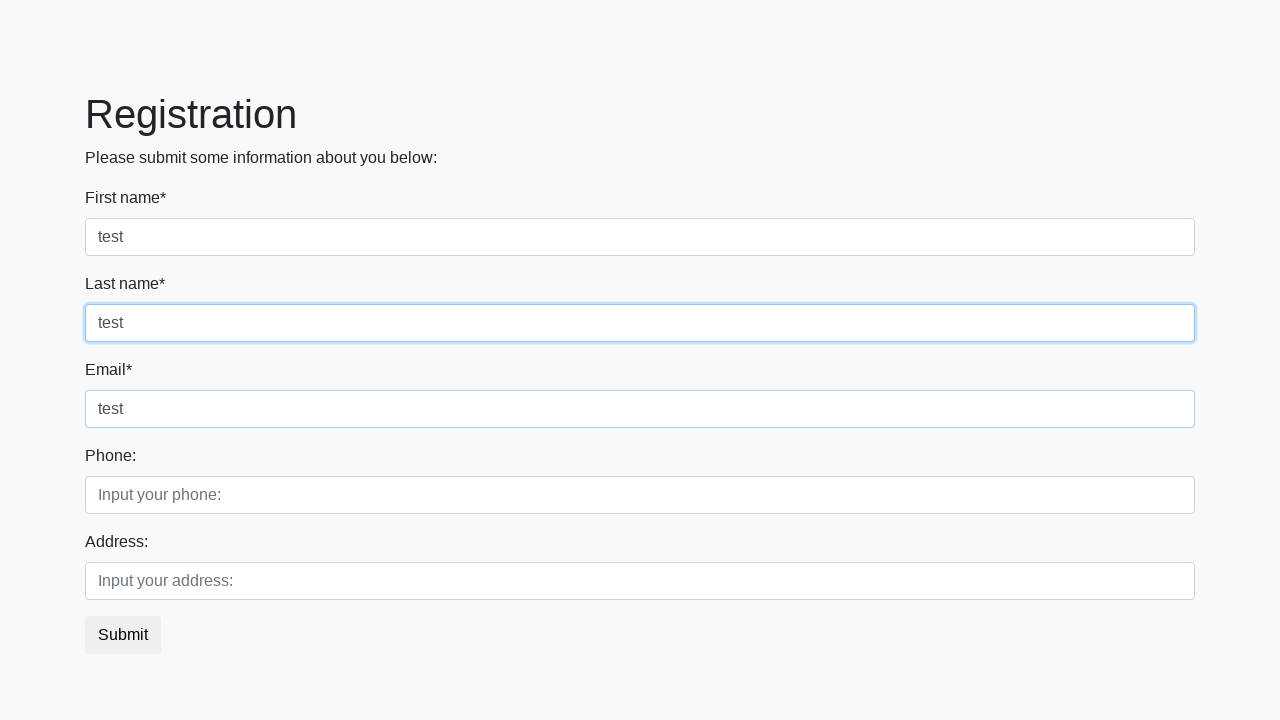

Clicked submit button to submit registration form at (123, 635) on button
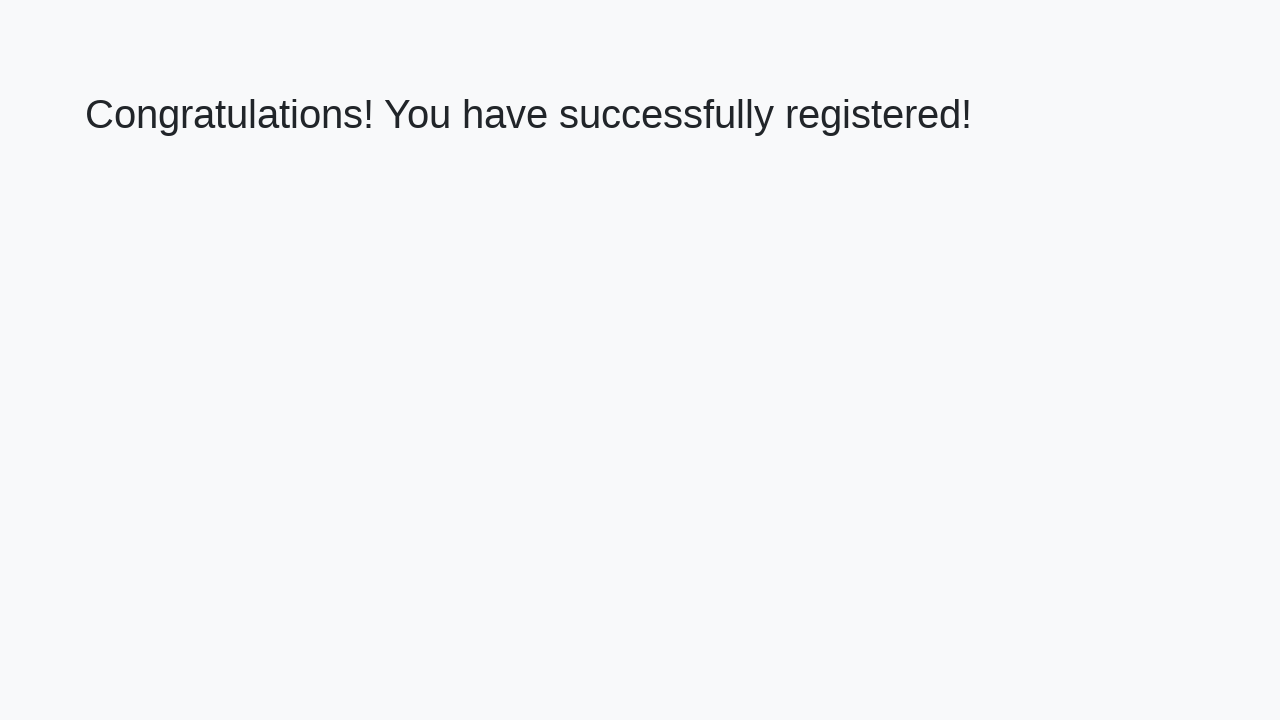

Form submission response message appeared (h1 element loaded)
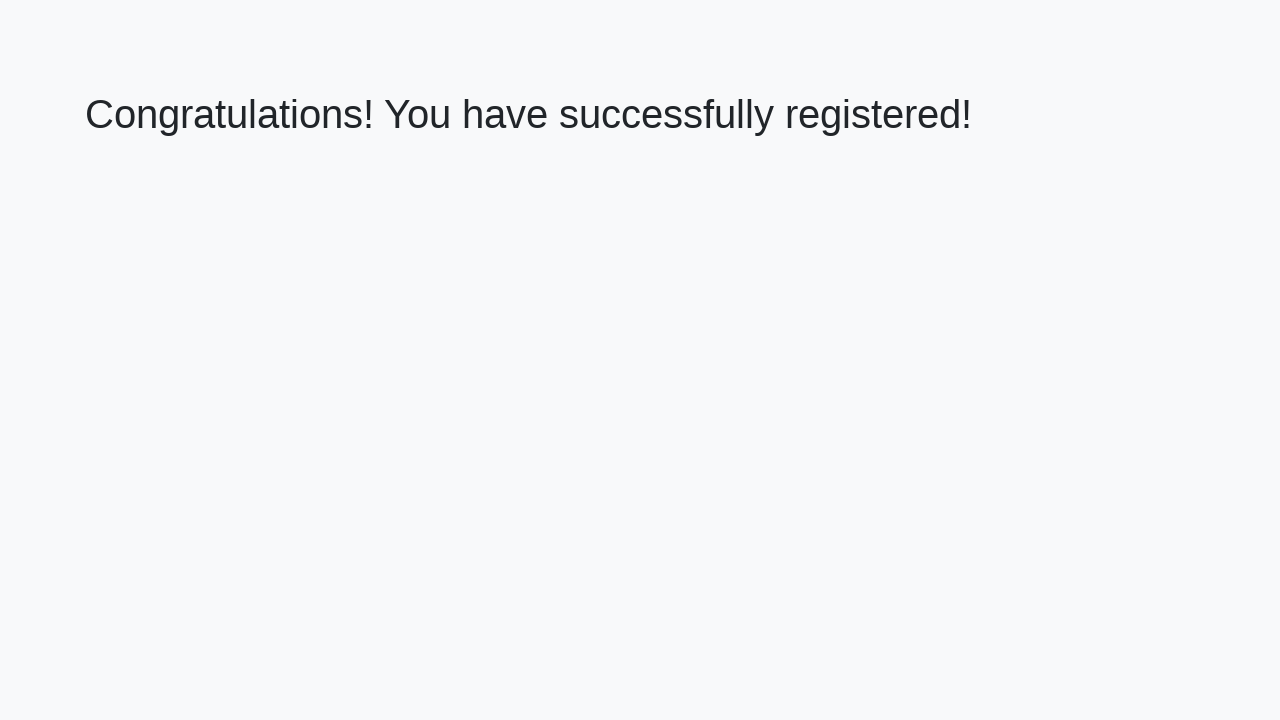

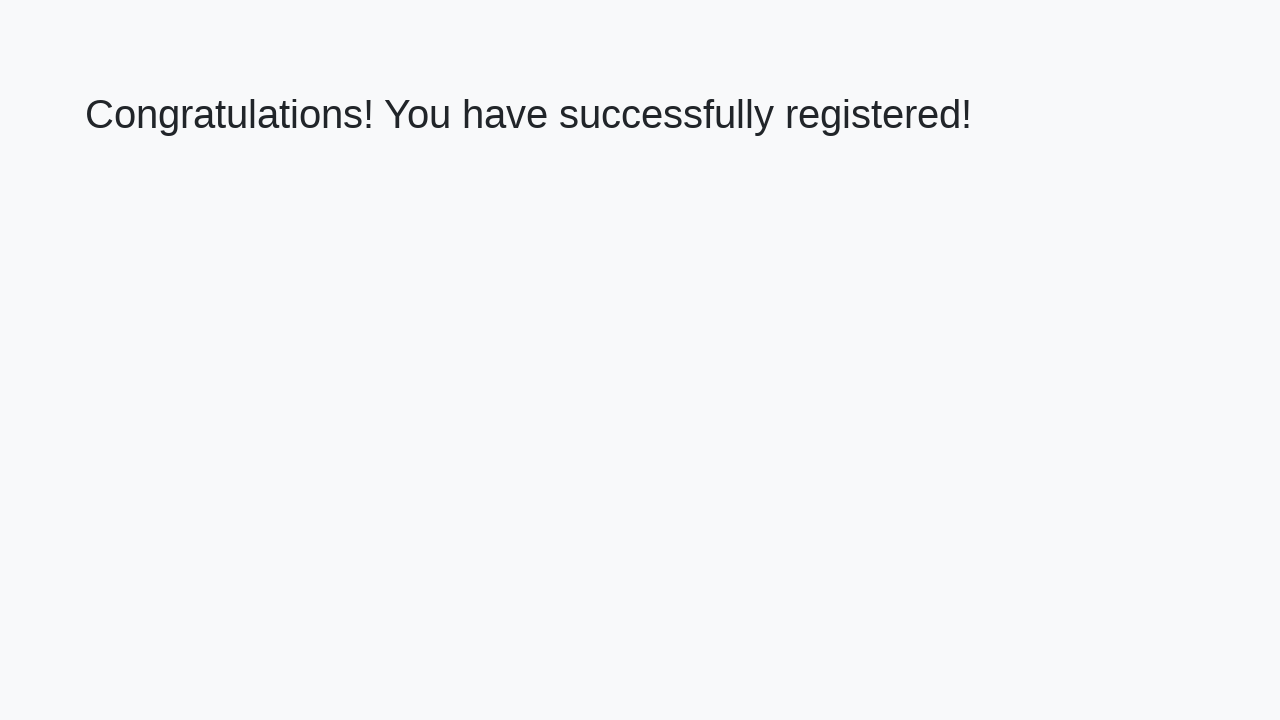